Tests the Contact Us form functionality by navigating to the contact page, filling in name, email, subject, and message fields, uploading a file, submitting the form, and verifying the success message is displayed before returning to the home page.

Starting URL: http://automationexercise.com

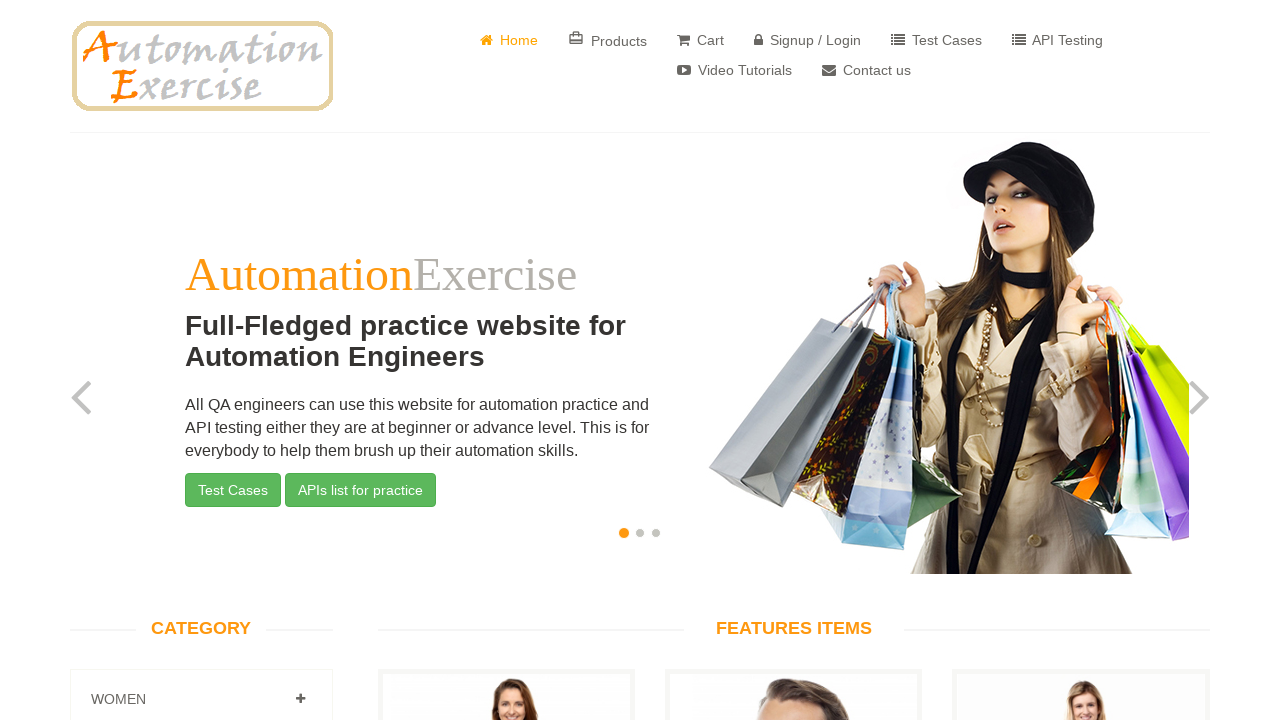

Verified home page title is 'Automation Exercise'
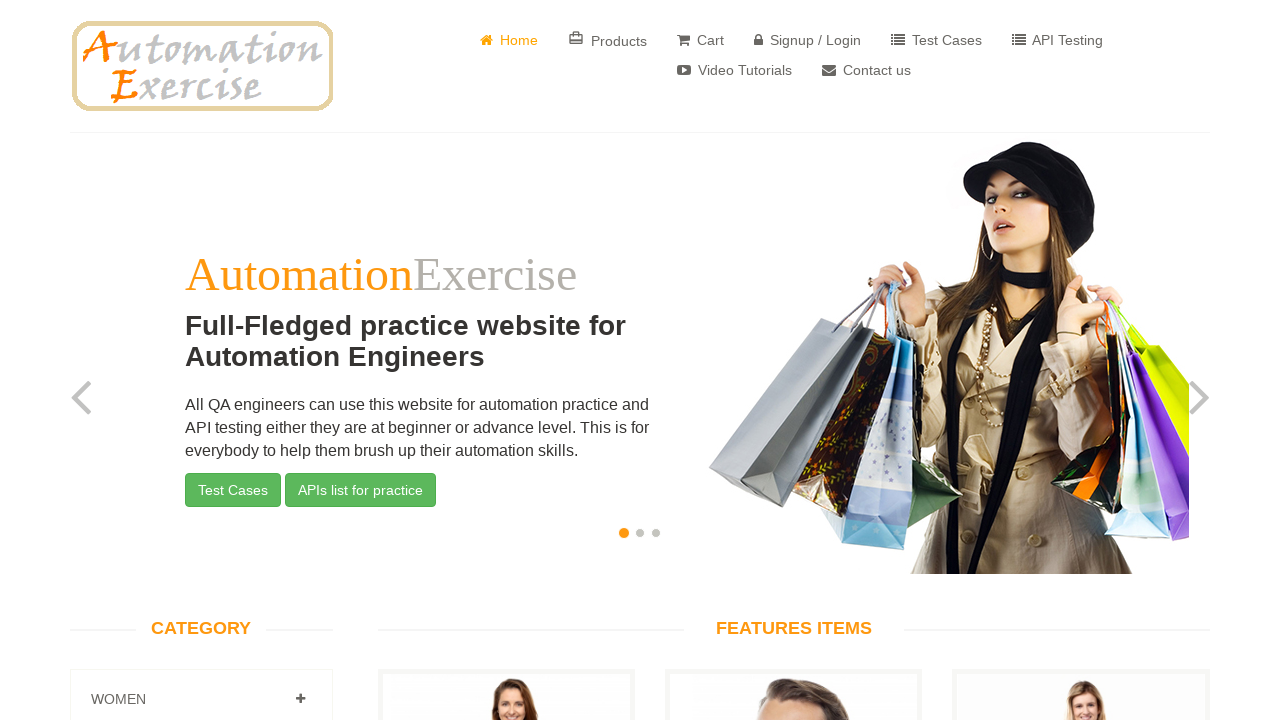

Clicked 'Contact Us' button at (866, 70) on a:has-text(' Contact us')
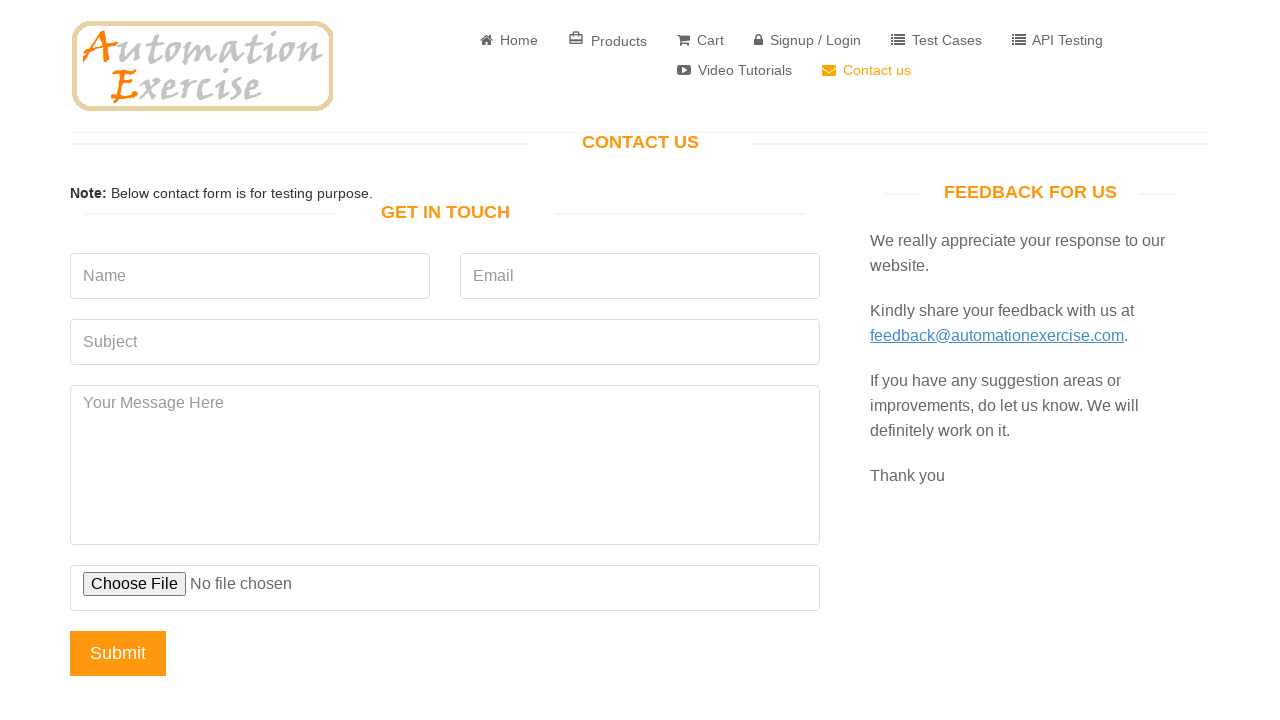

Scrolled down with arrow key
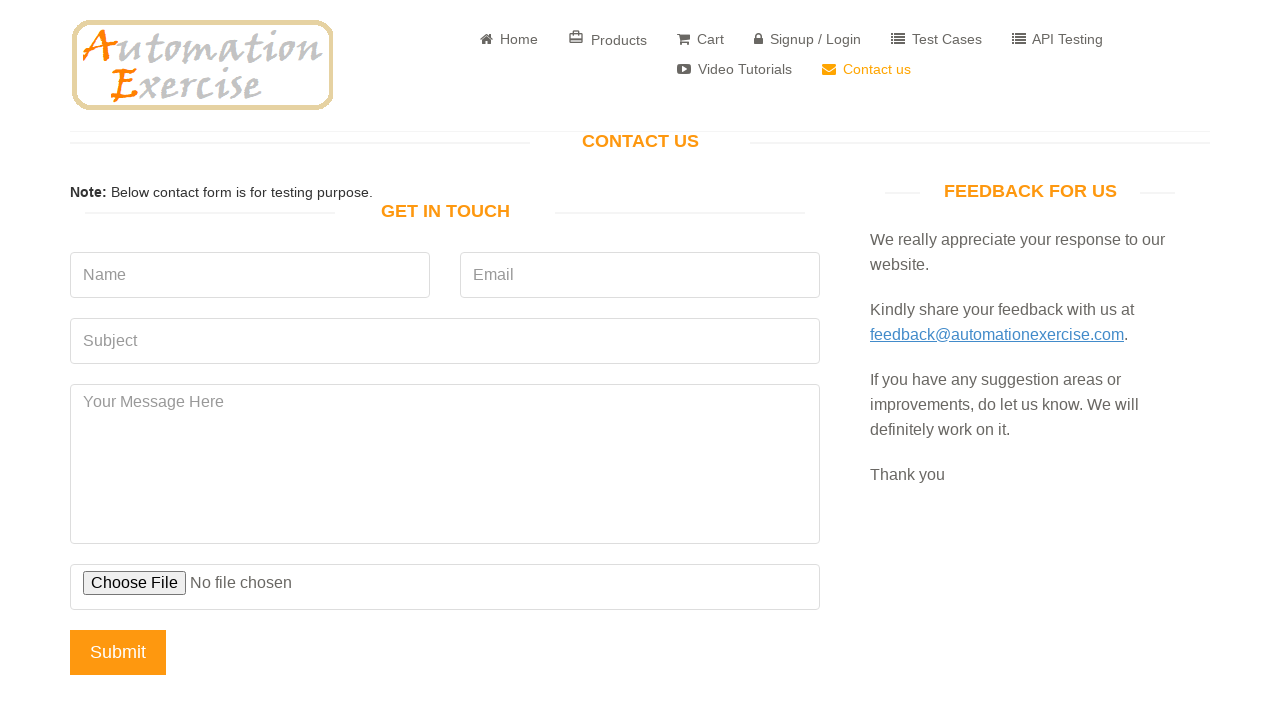

Scrolled down with arrow key
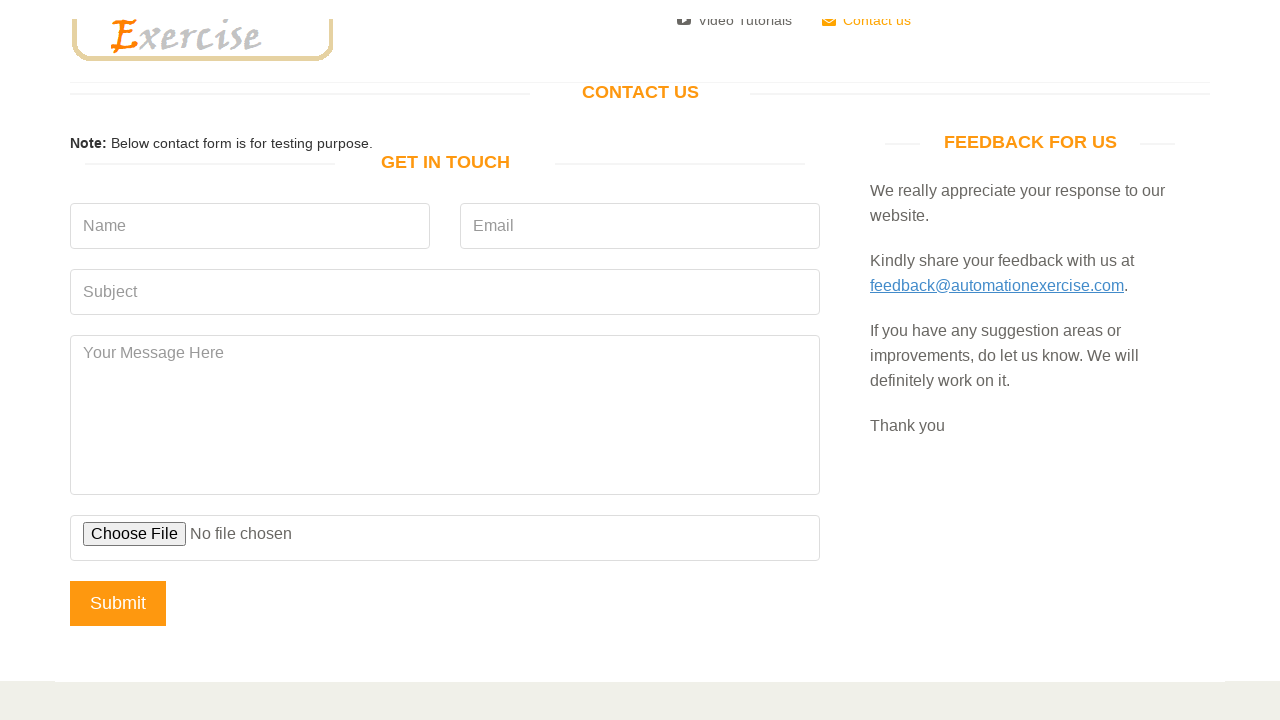

Scrolled down with arrow key
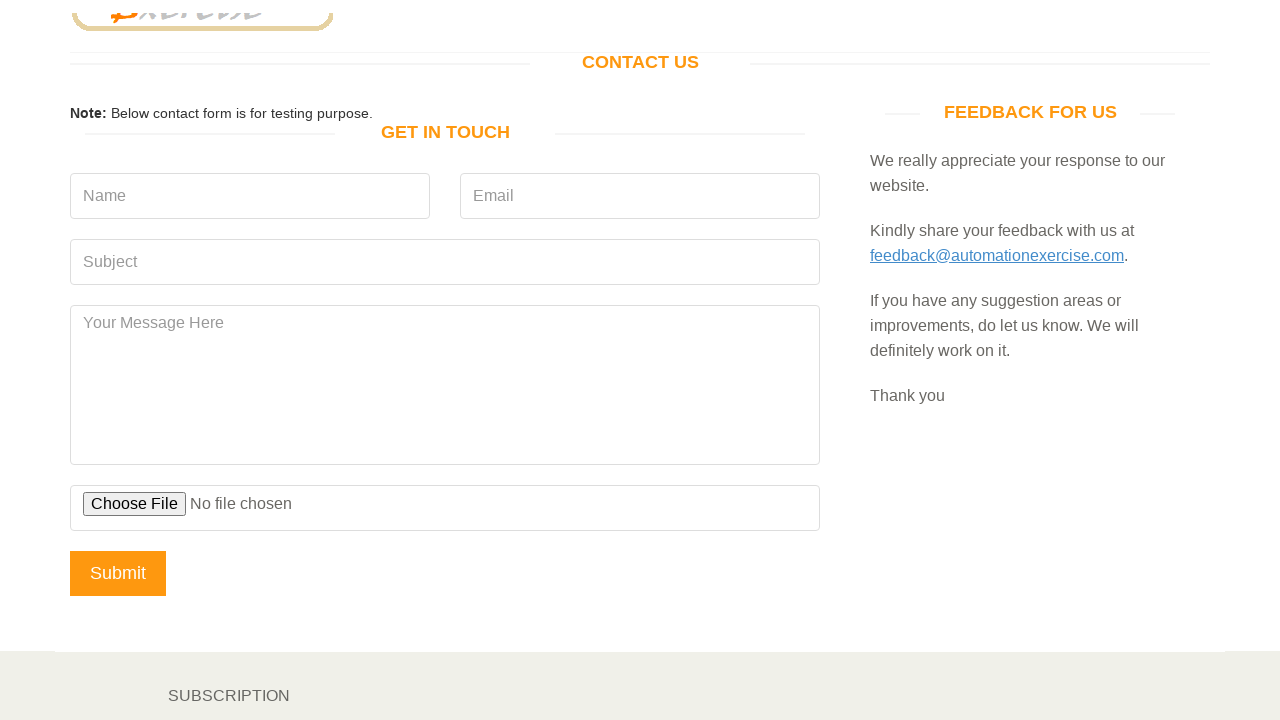

Waited for 'Get In Touch' heading to load
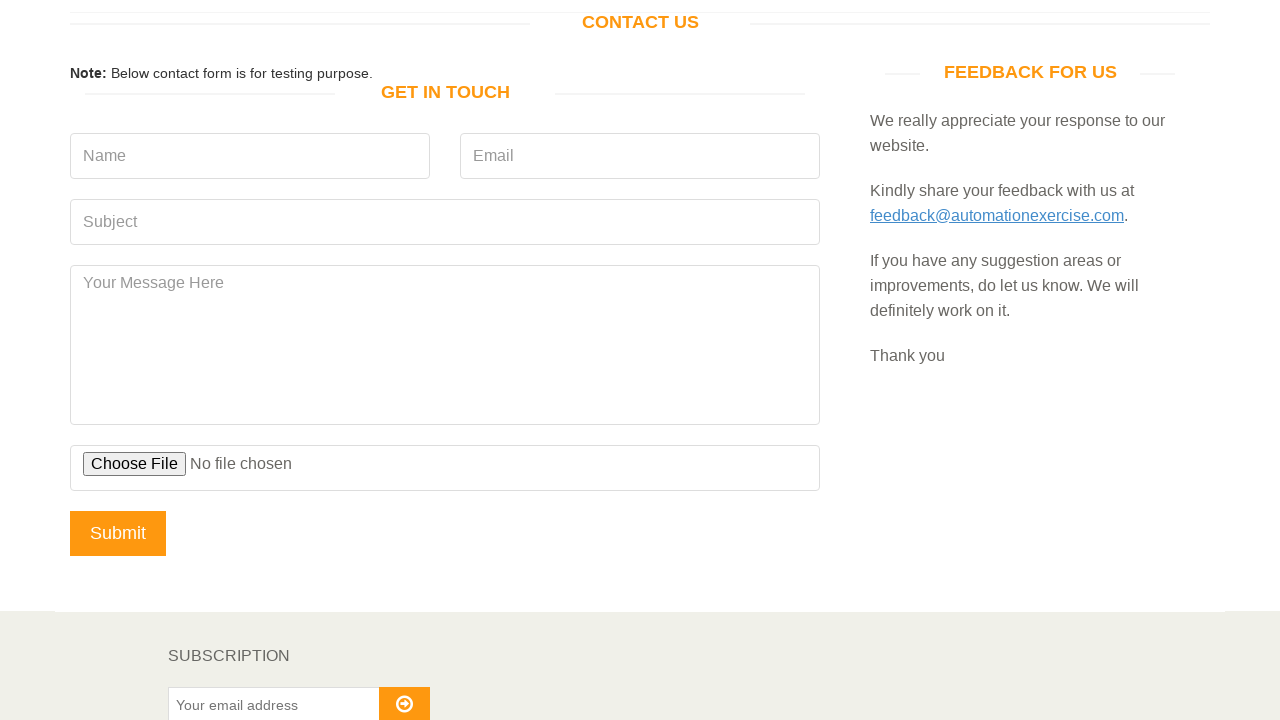

Verified 'Get In Touch' heading is visible
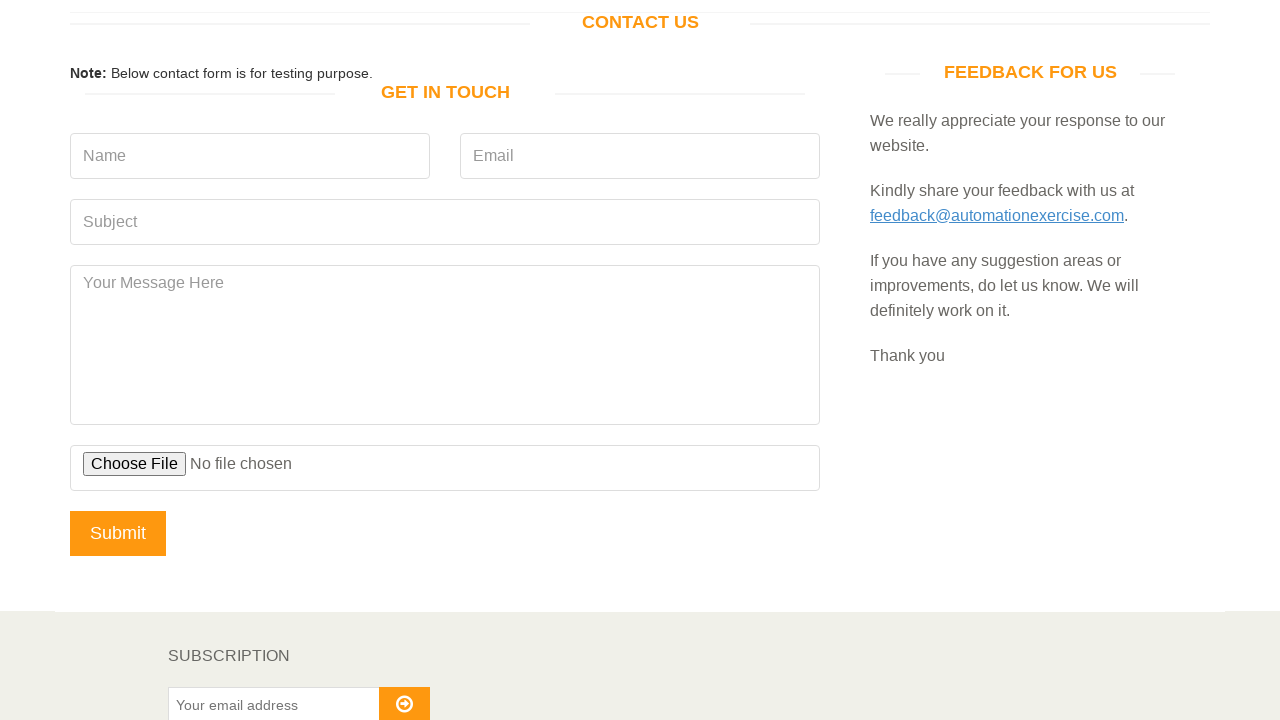

Filled name field with 'Michael' on (//input[@type='text'])[1]
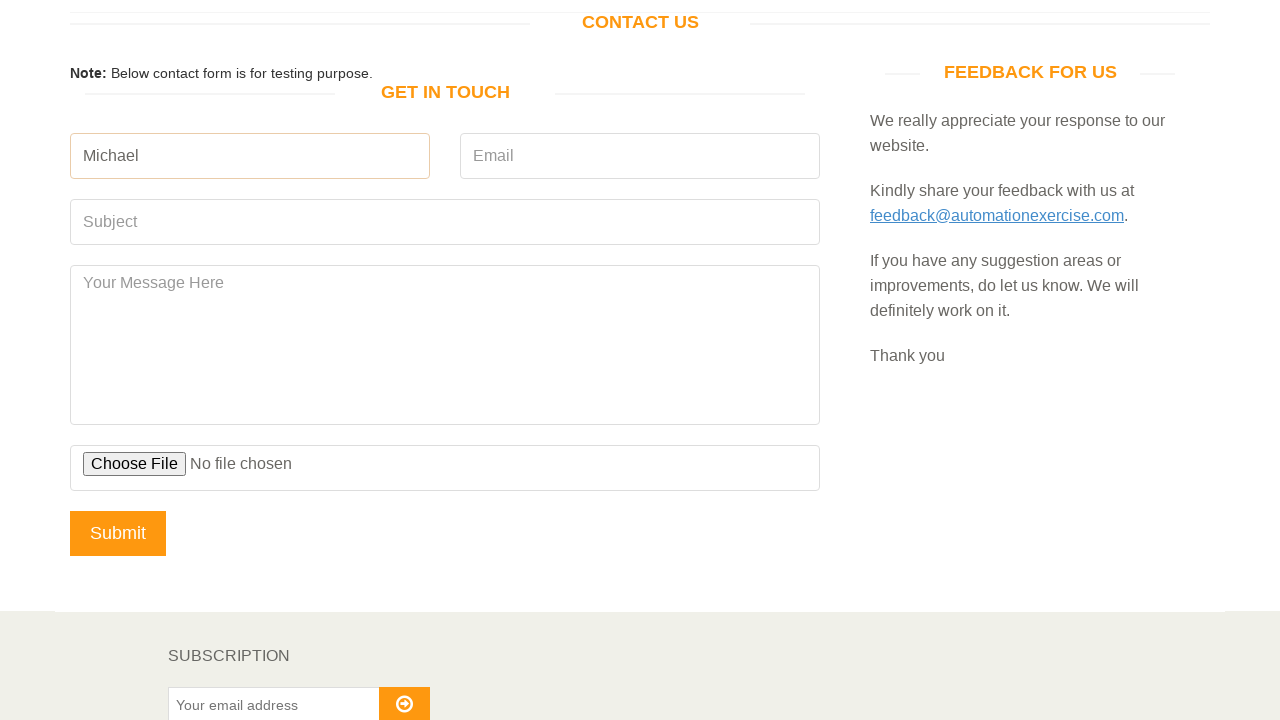

Filled email field with 'michael.test87@example.com' on (//input[@type='email'])[1]
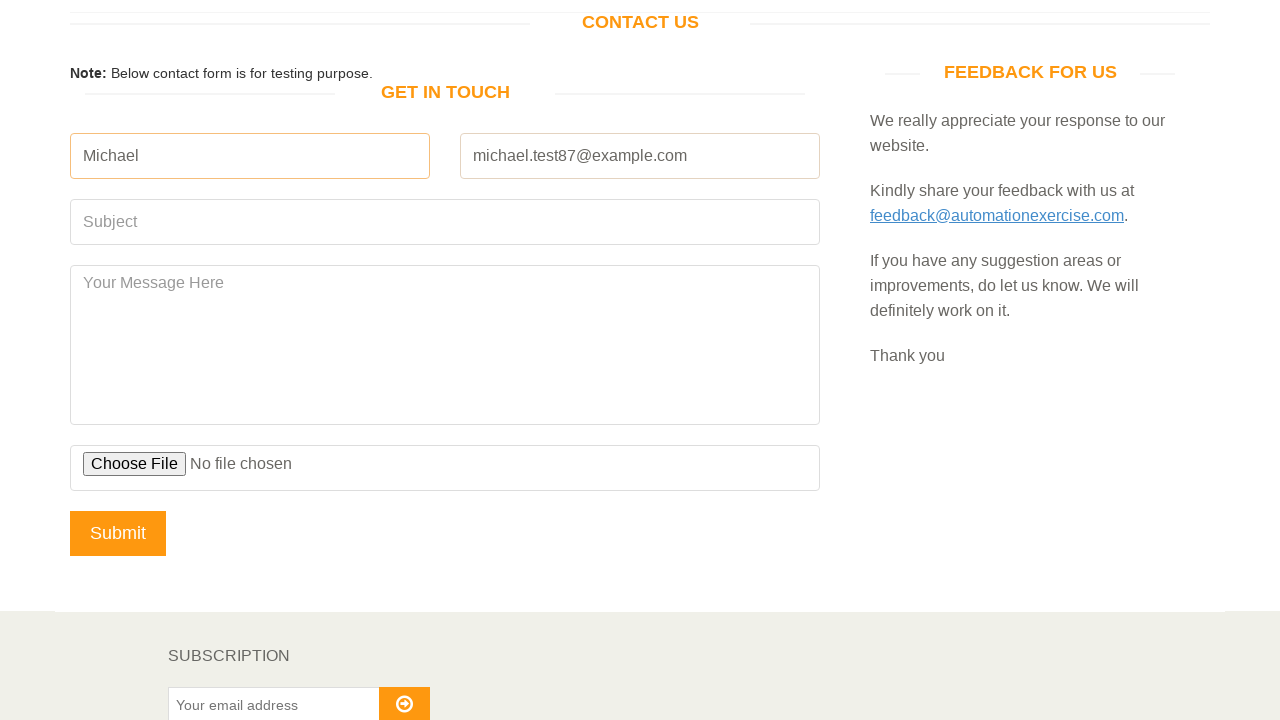

Filled subject field with 'Test Inquiry' on (//input[@type='text'])[2]
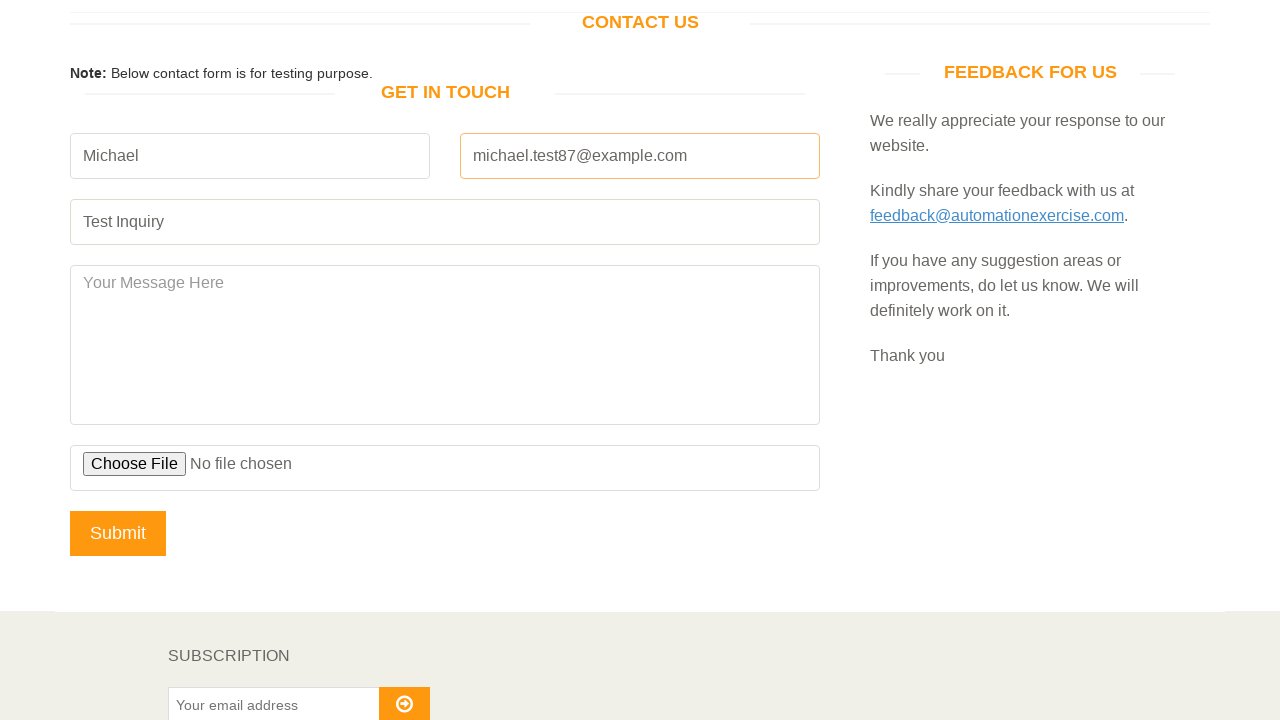

Filled message field with test message on #message
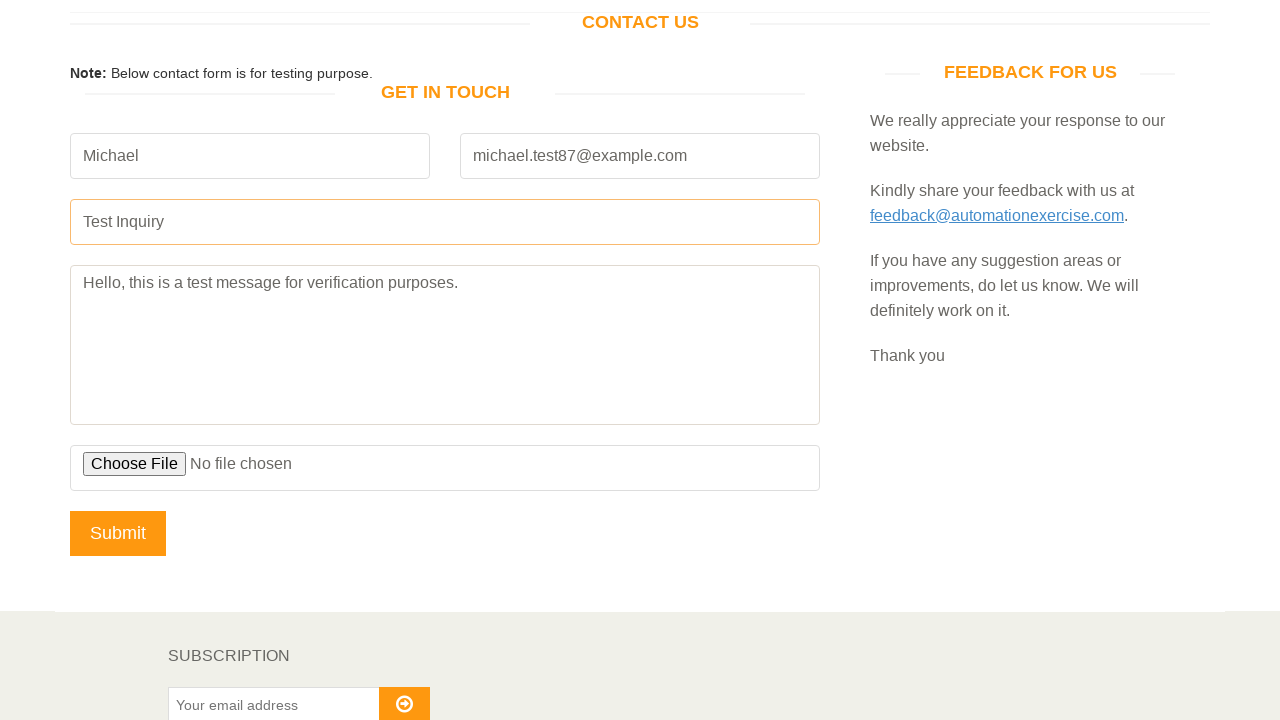

Set input files for file upload (empty placeholder)
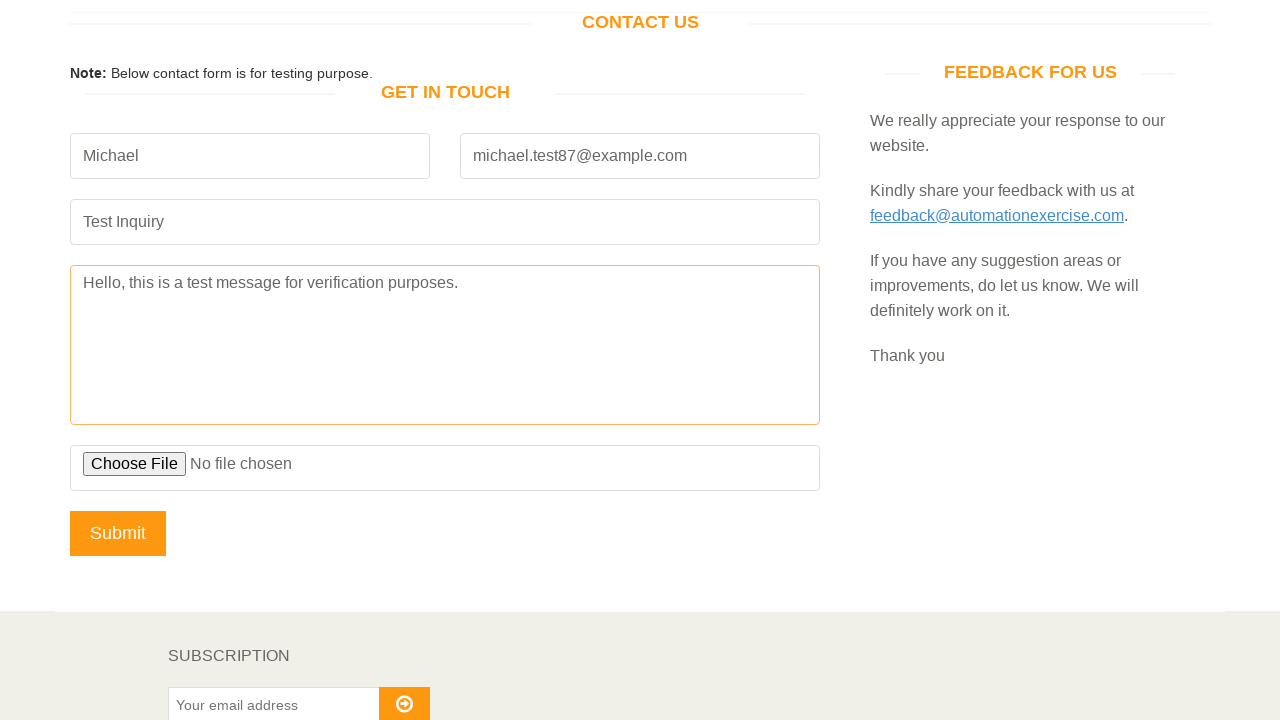

Clicked Submit button at (118, 533) on input[type='submit']
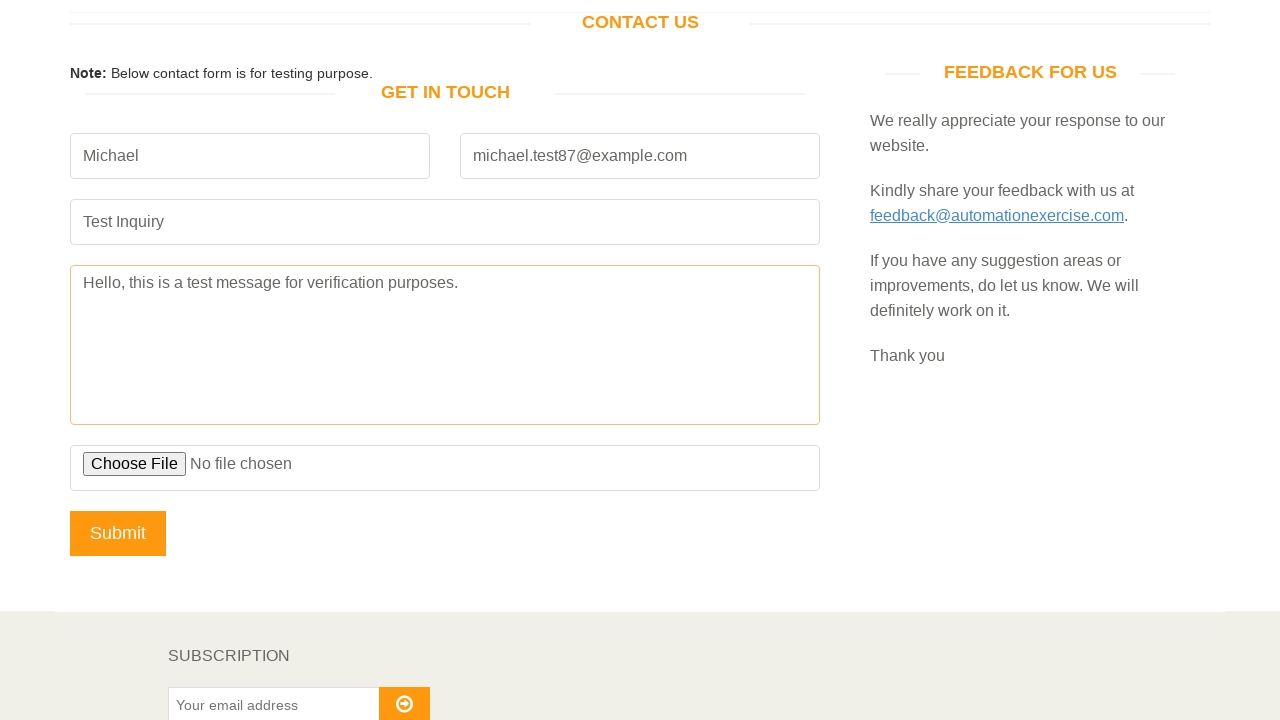

Set up dialog handler to accept alerts
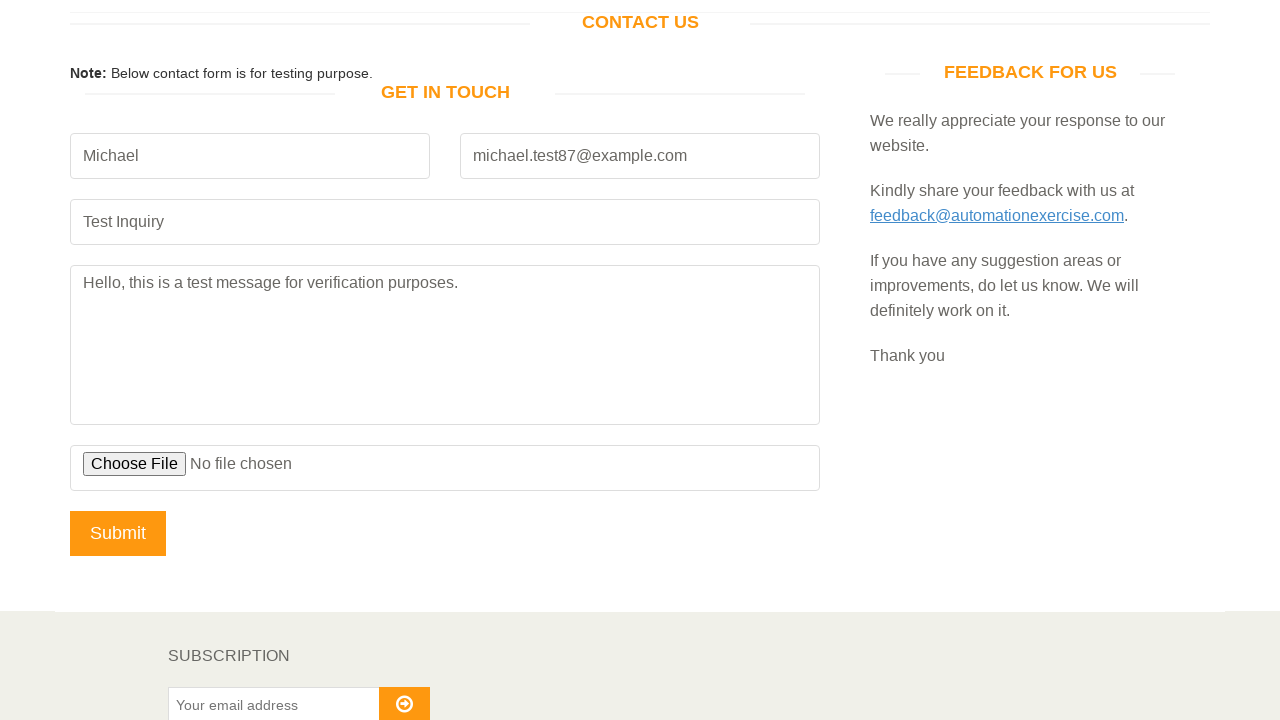

Re-clicked Submit button after dialog setup at (118, 533) on input[type='submit']
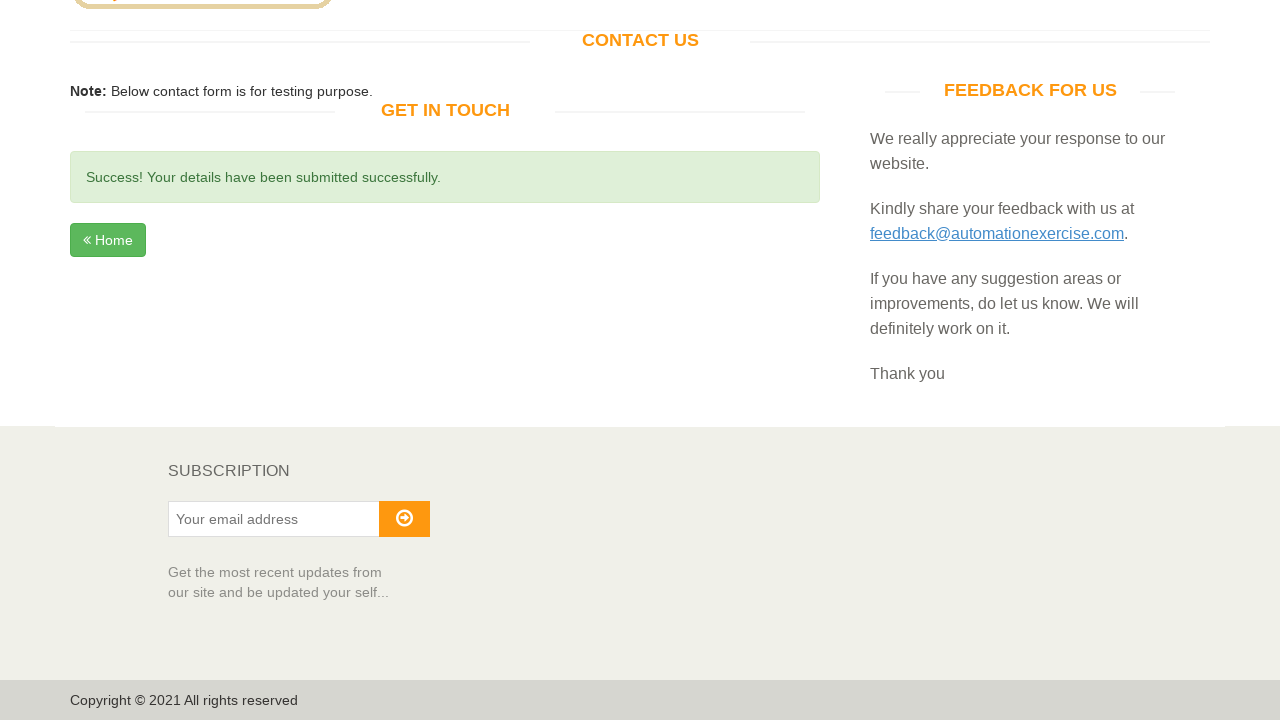

Waited for success message to appear
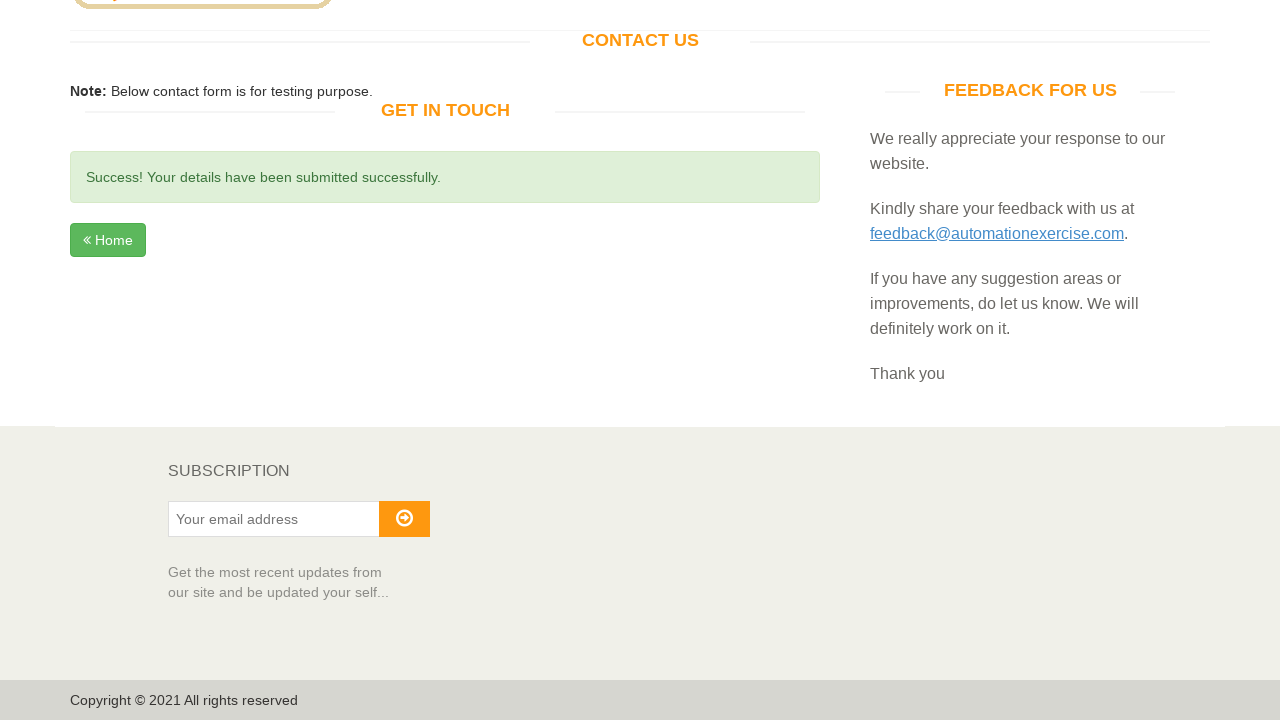

Verified success message 'Success! Your details have been submitted successfully.' is visible
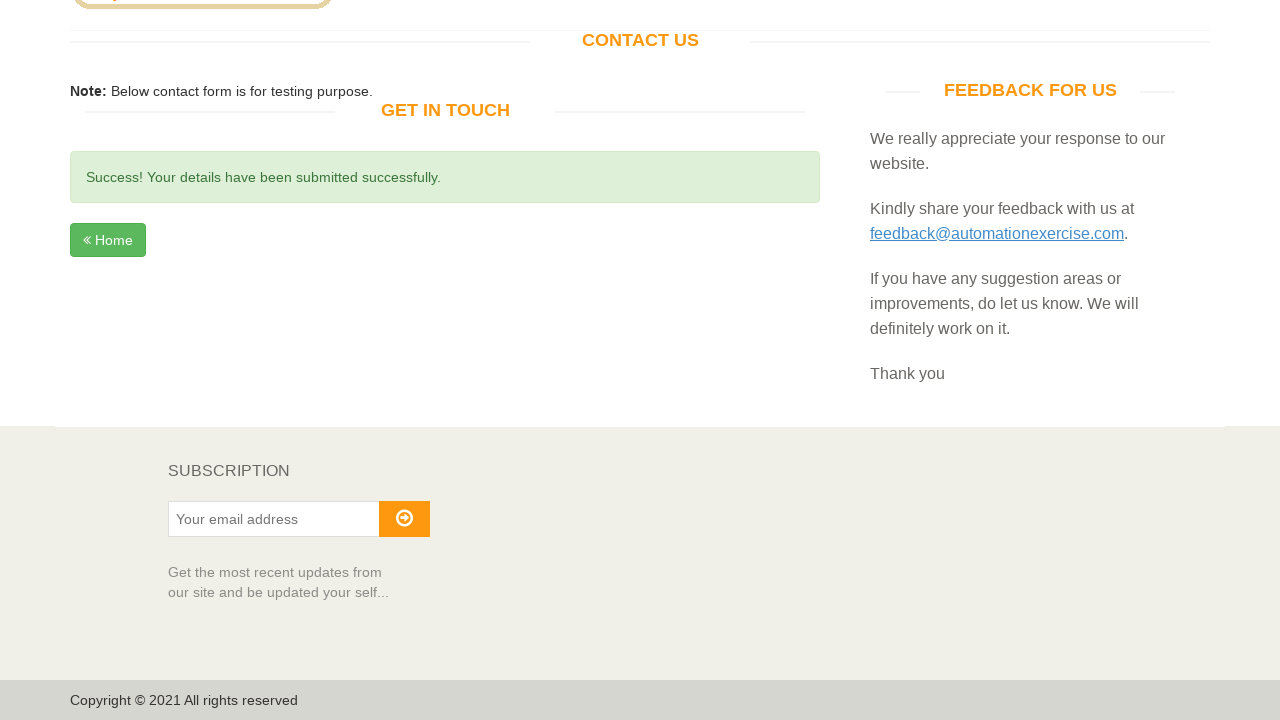

Clicked Home button at (108, 240) on a.btn.btn-success
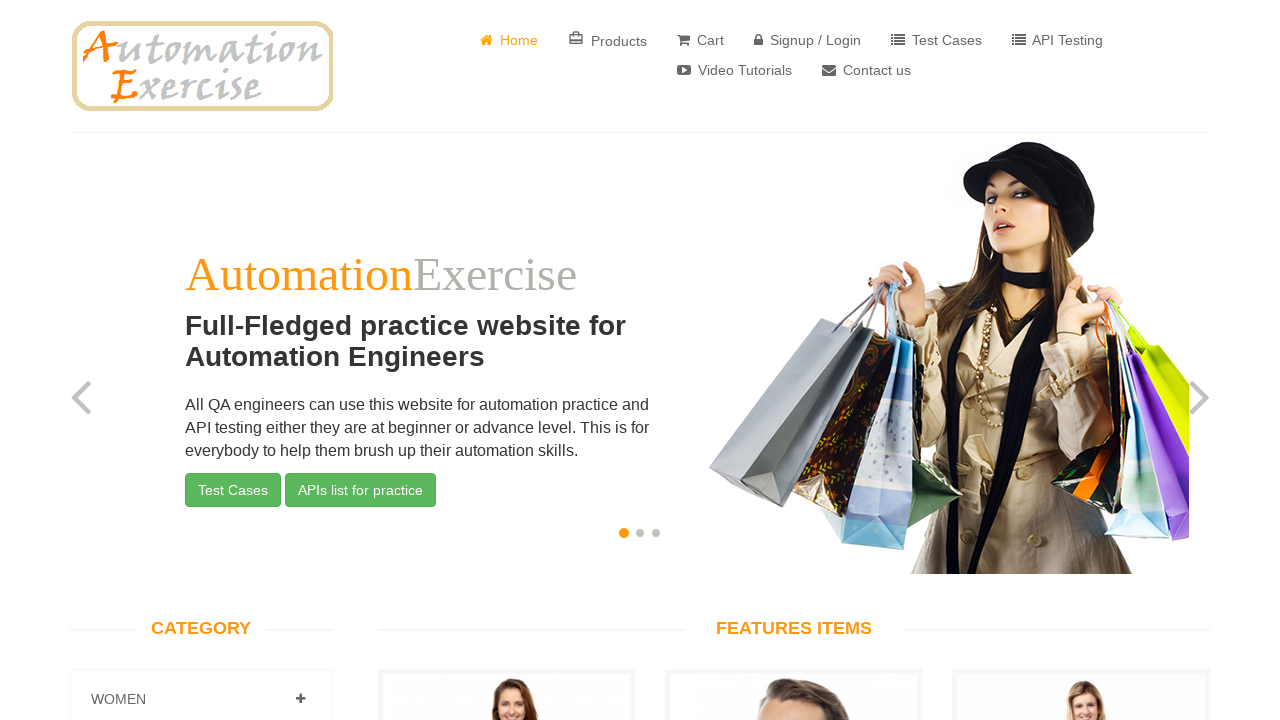

Verified home page title is 'Automation Exercise' after returning from contact form
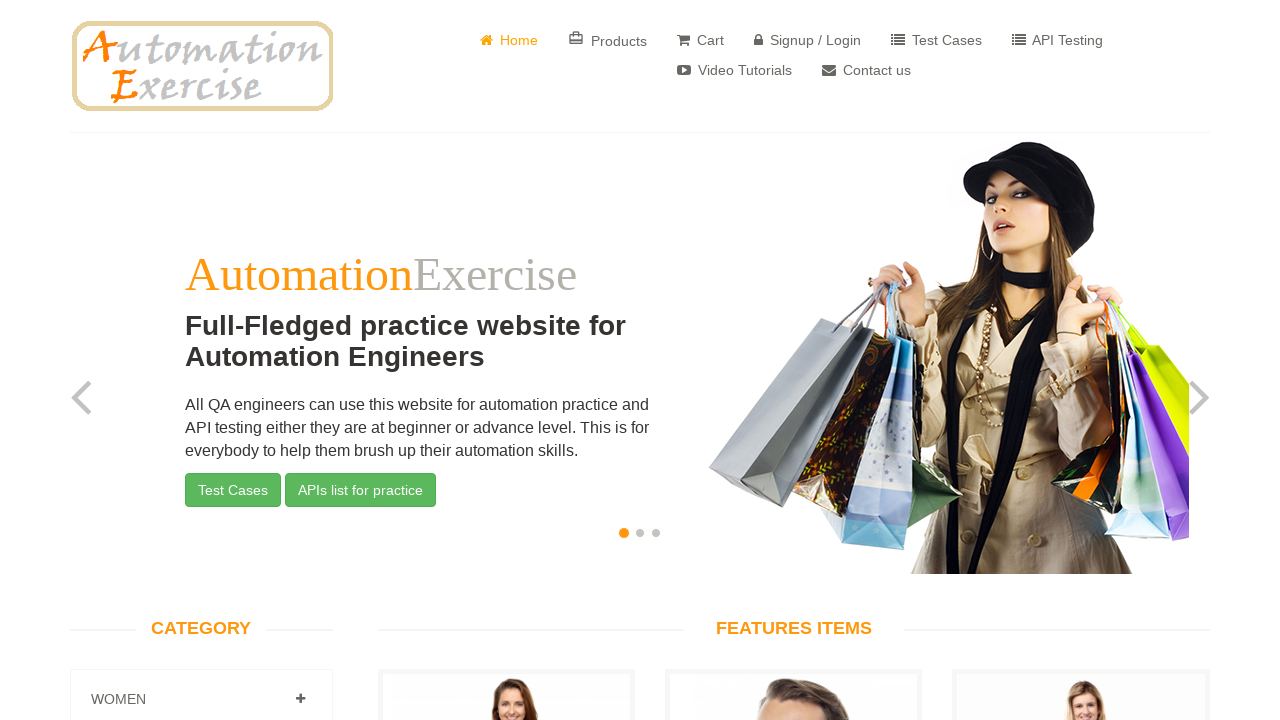

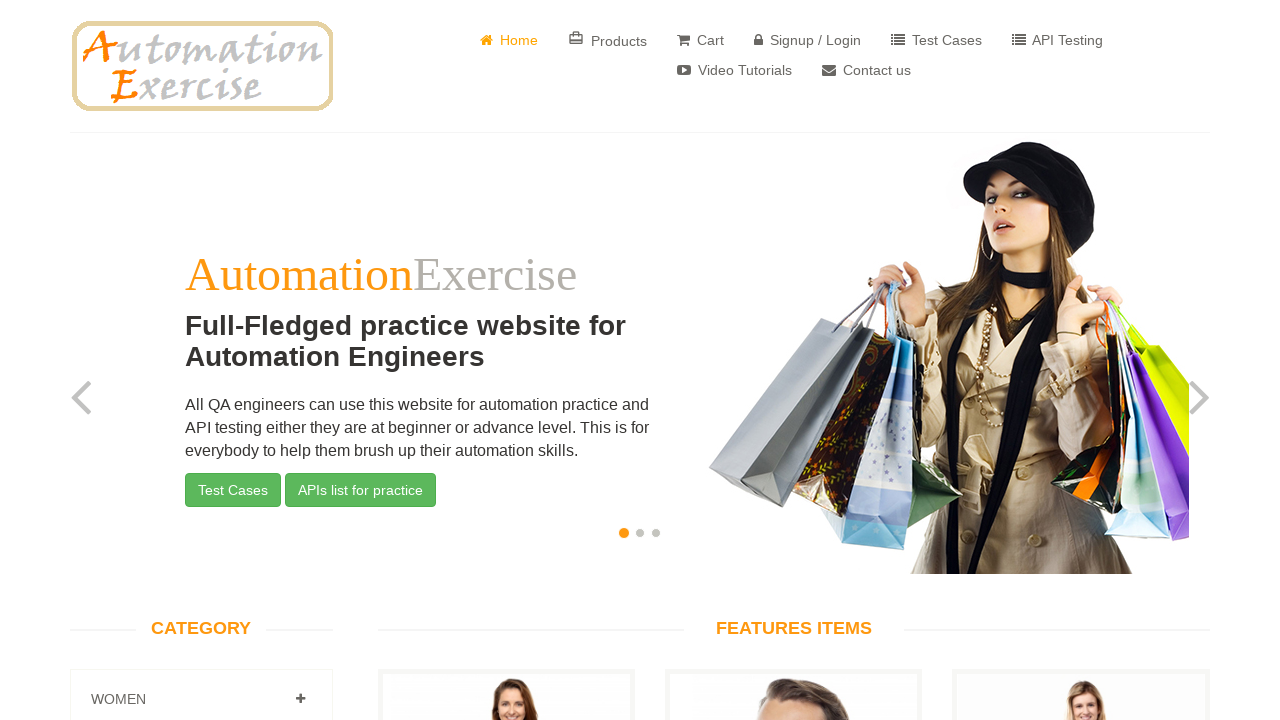